Tests geolocation functionality by setting fake coordinates and clicking button to display them

Starting URL: https://the-internet.herokuapp.com/geolocation

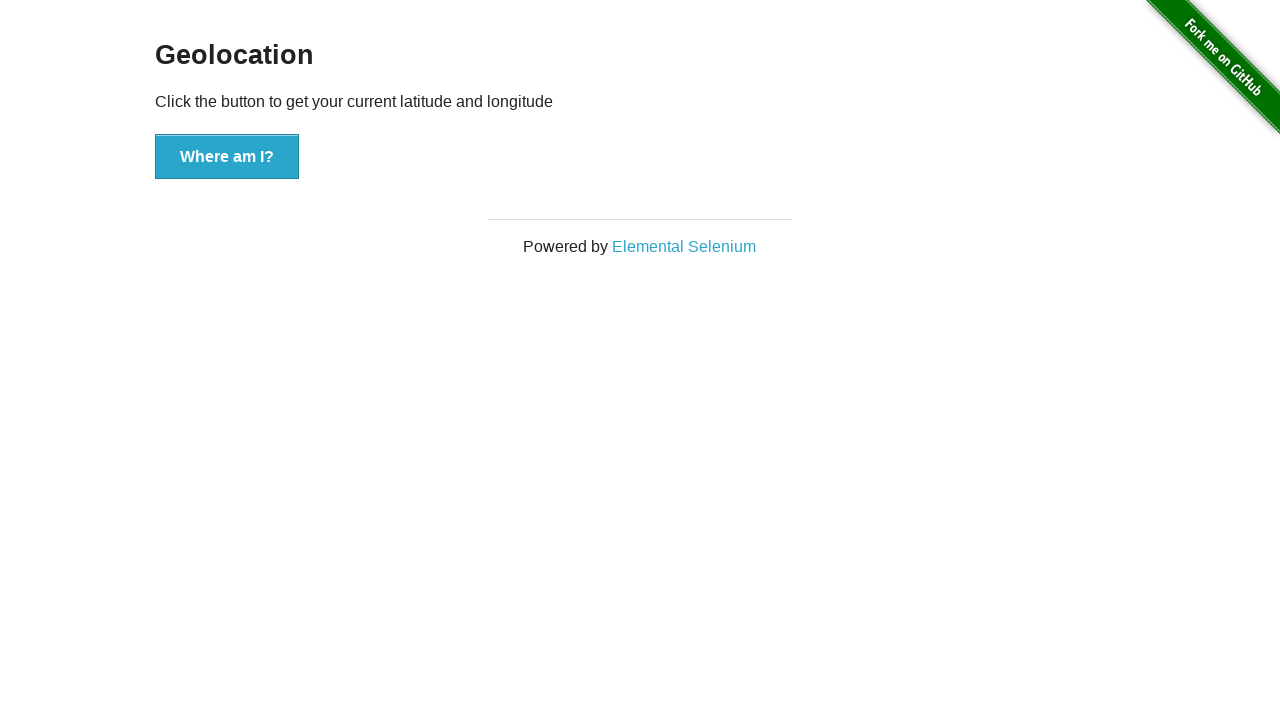

Set geolocation to Mountain View coordinates (37.386052, -122.083851)
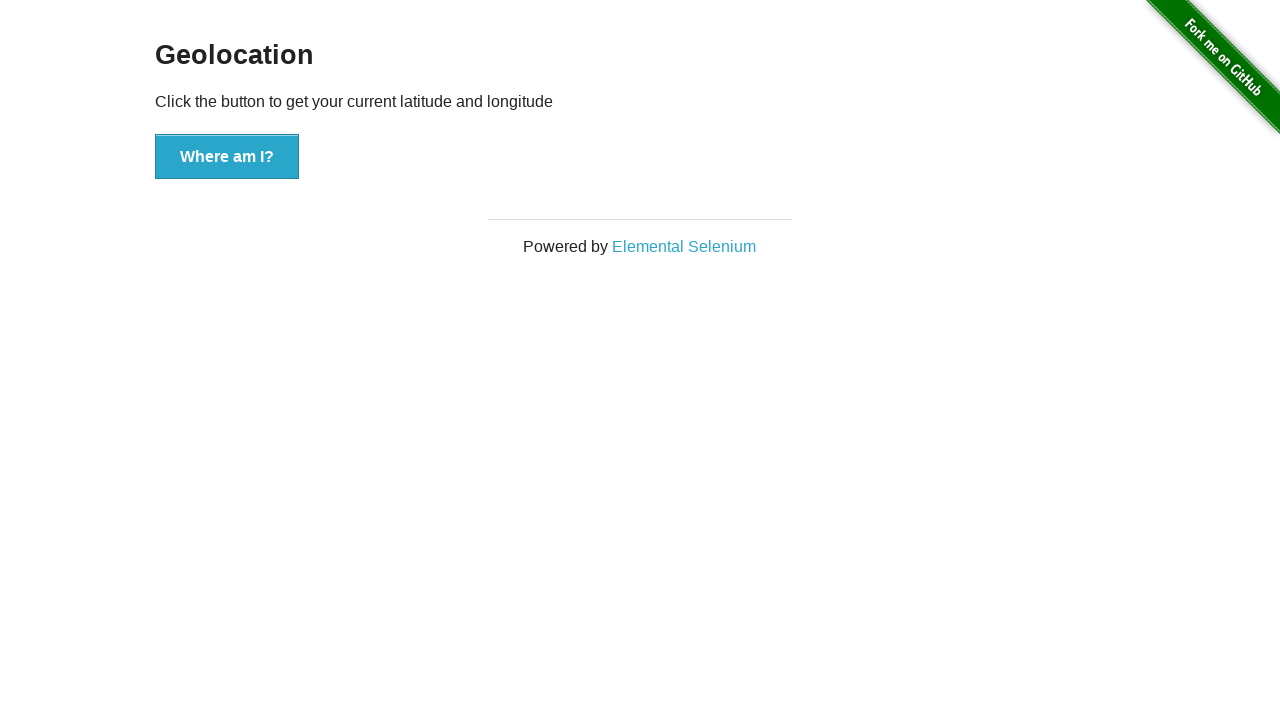

Granted geolocation permission
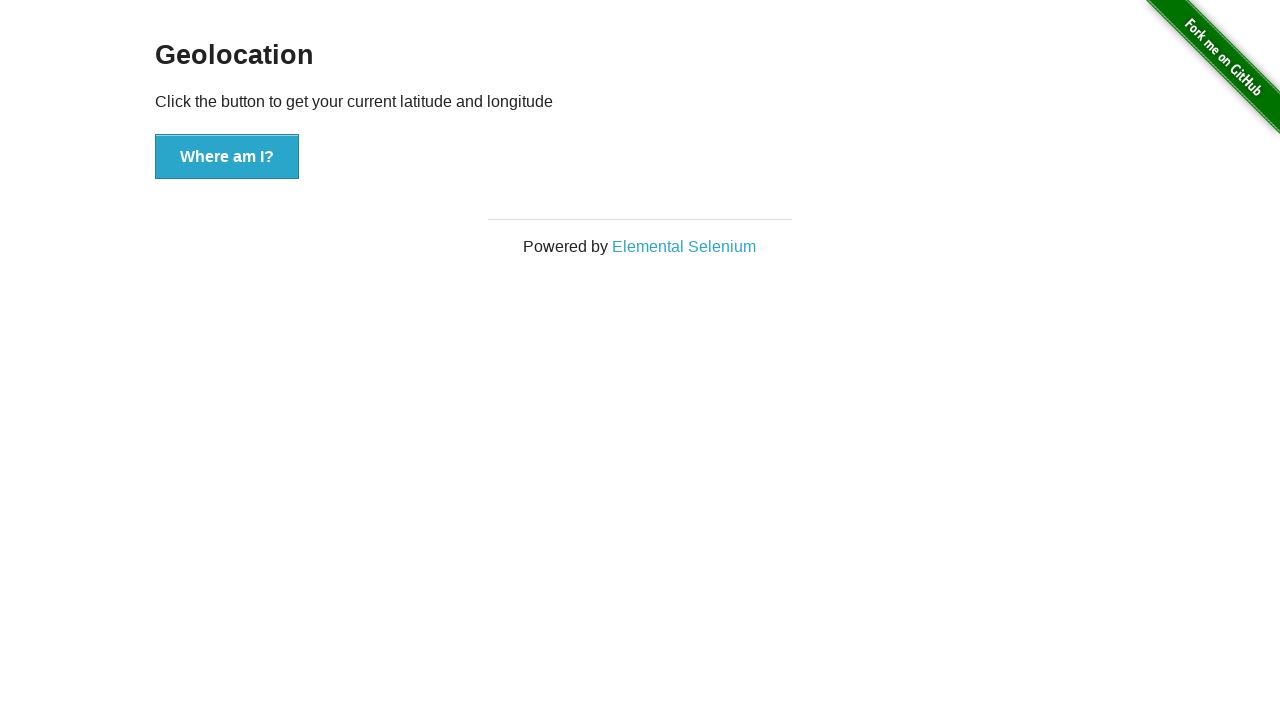

Clicked 'Where am I?' button to display geolocation at (227, 157) on xpath=//button[.='Where am I?']
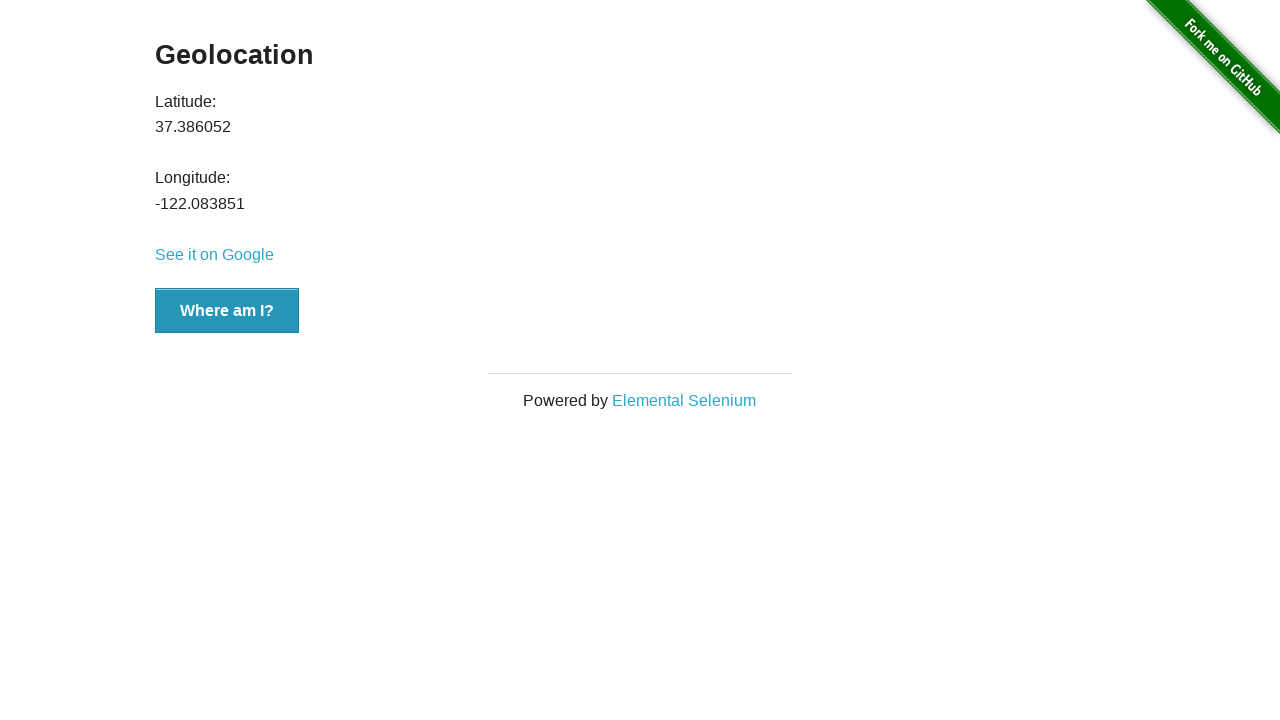

Verified latitude value matches expected coordinate (37.386052)
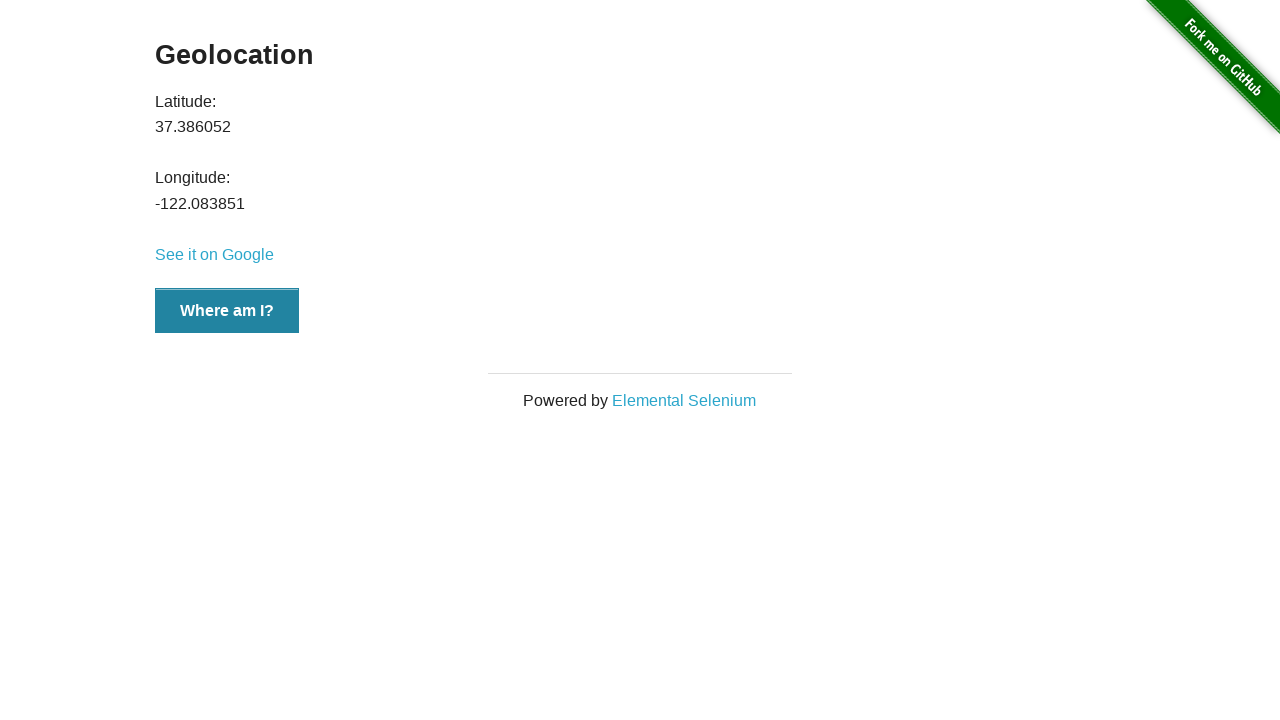

Verified longitude value matches expected coordinate (-122.083851)
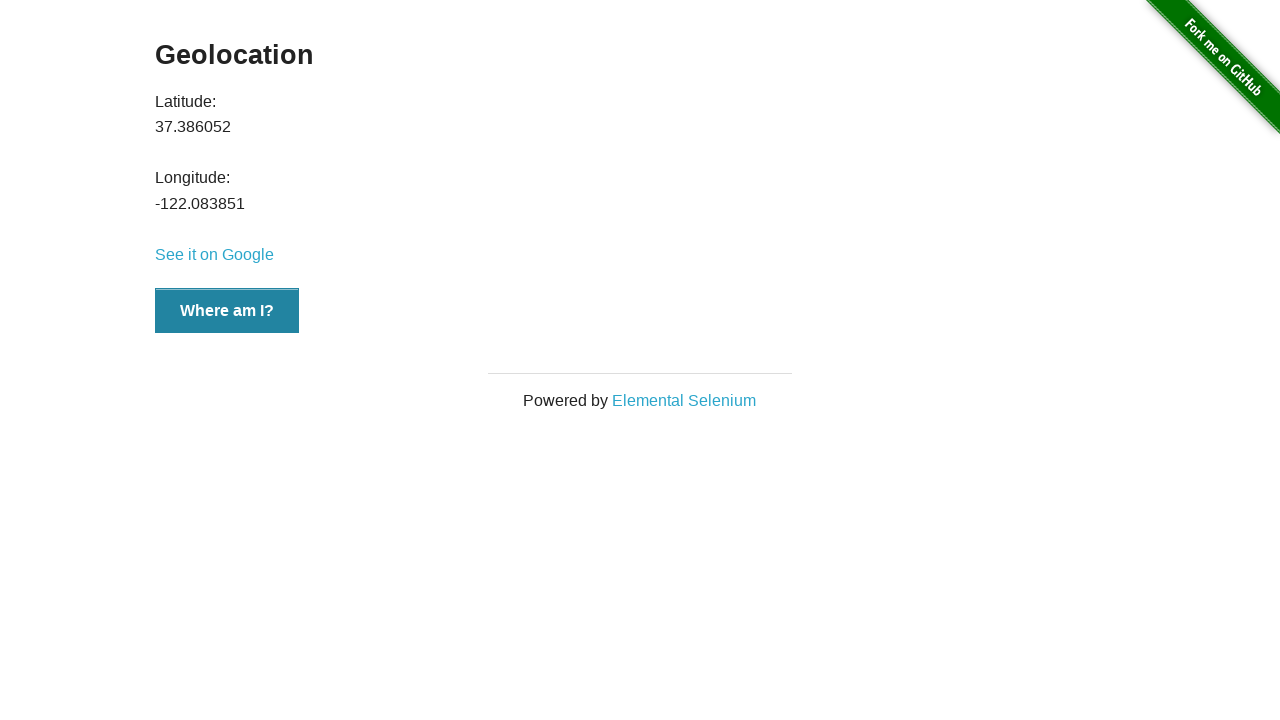

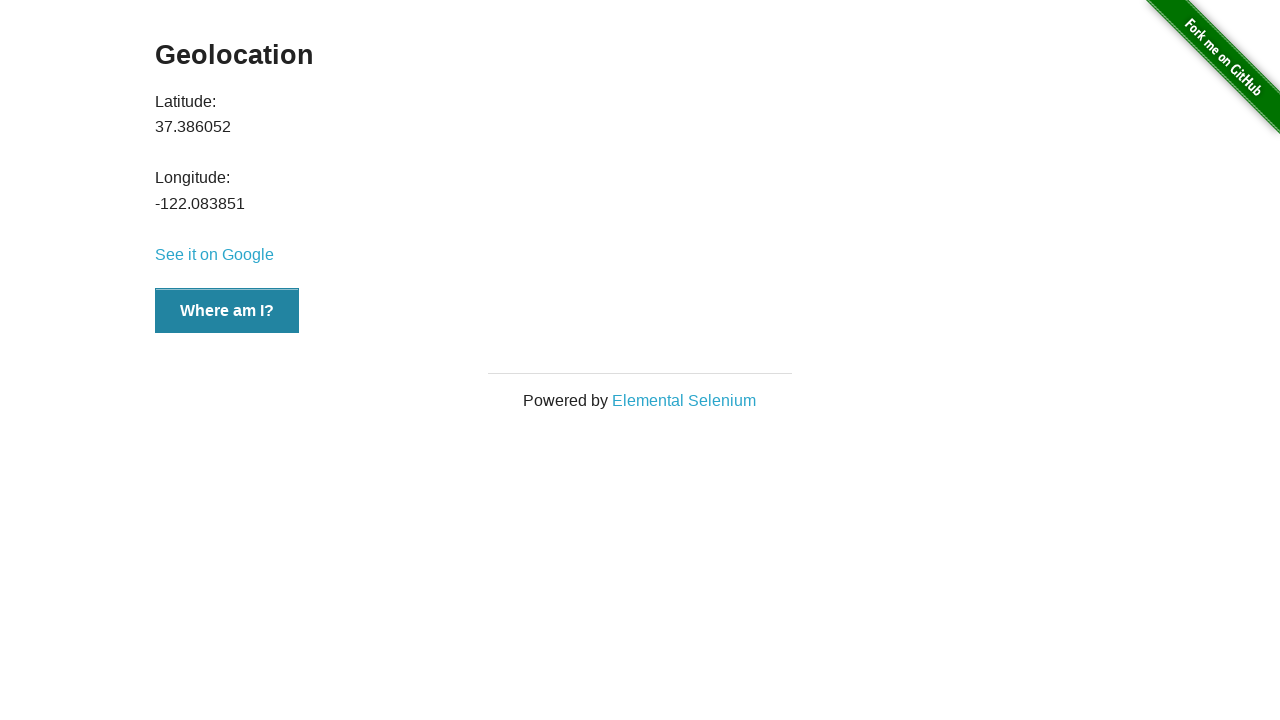